Tests editing a todo item by double-clicking, filling new text, and pressing Enter

Starting URL: https://demo.playwright.dev/todomvc

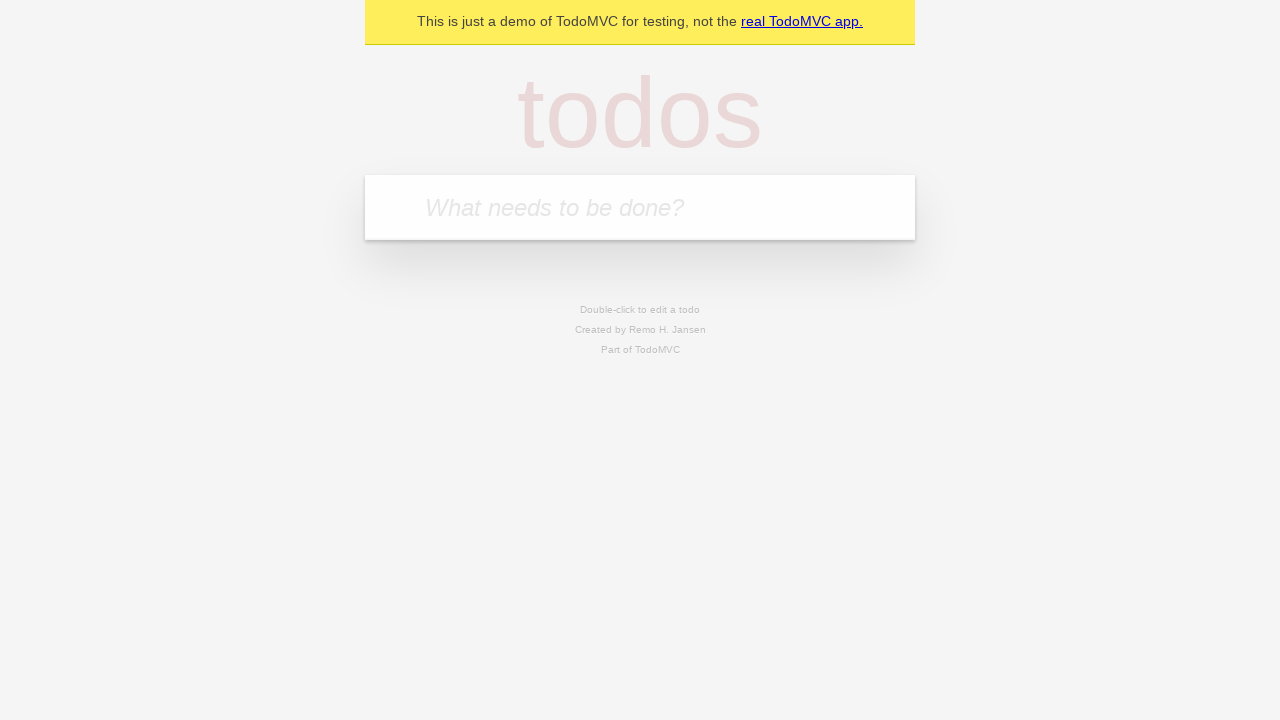

Filled new todo input with 'buy some cheese' on .new-todo
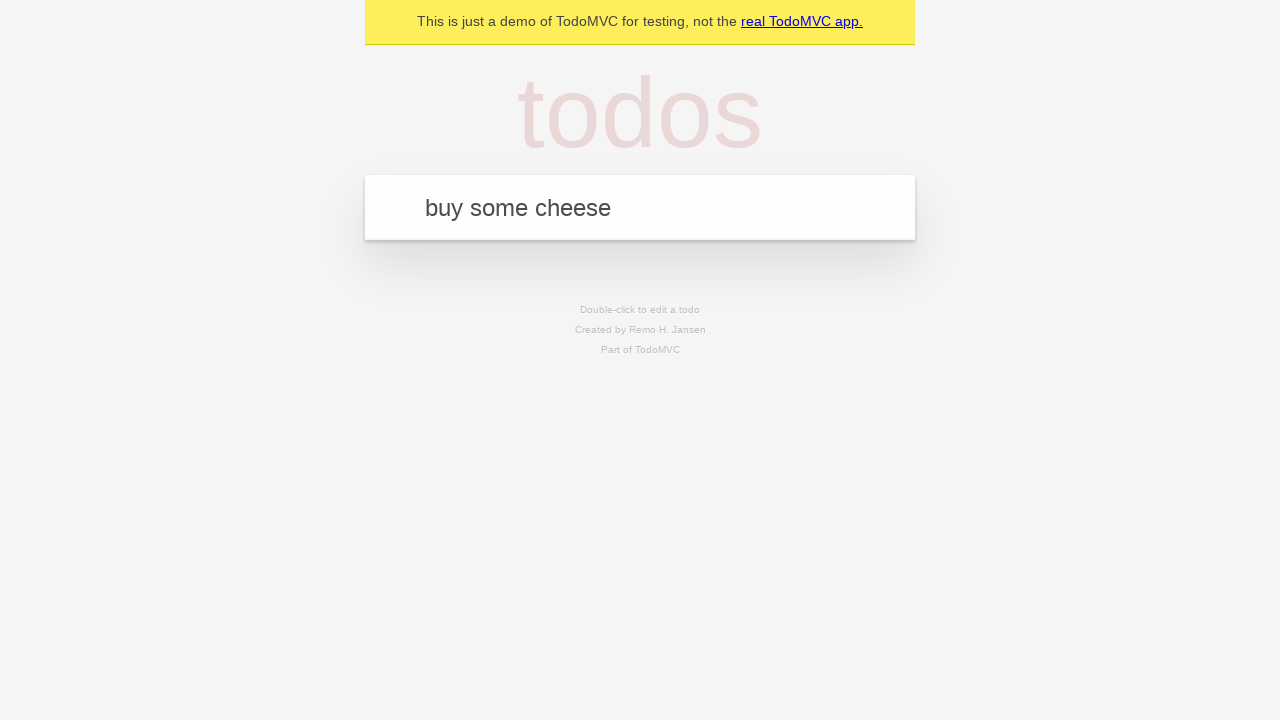

Pressed Enter to add first todo item on .new-todo
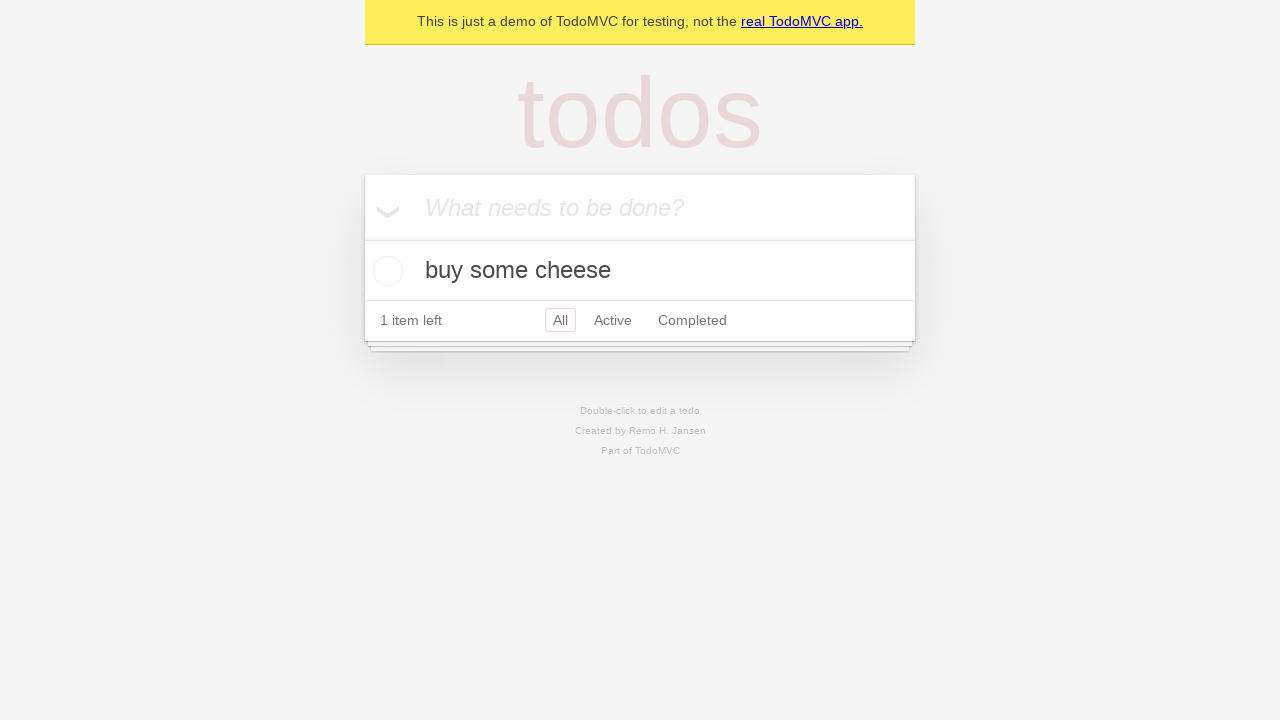

Filled new todo input with 'feed the cat' on .new-todo
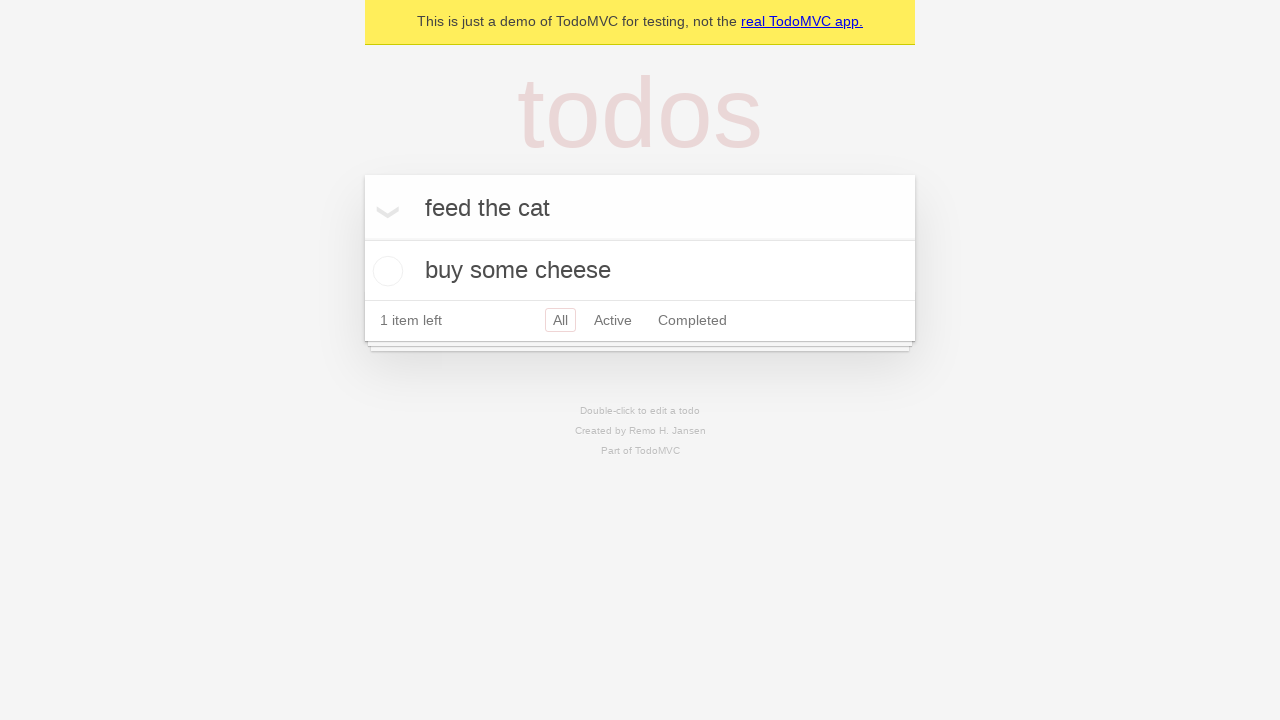

Pressed Enter to add second todo item on .new-todo
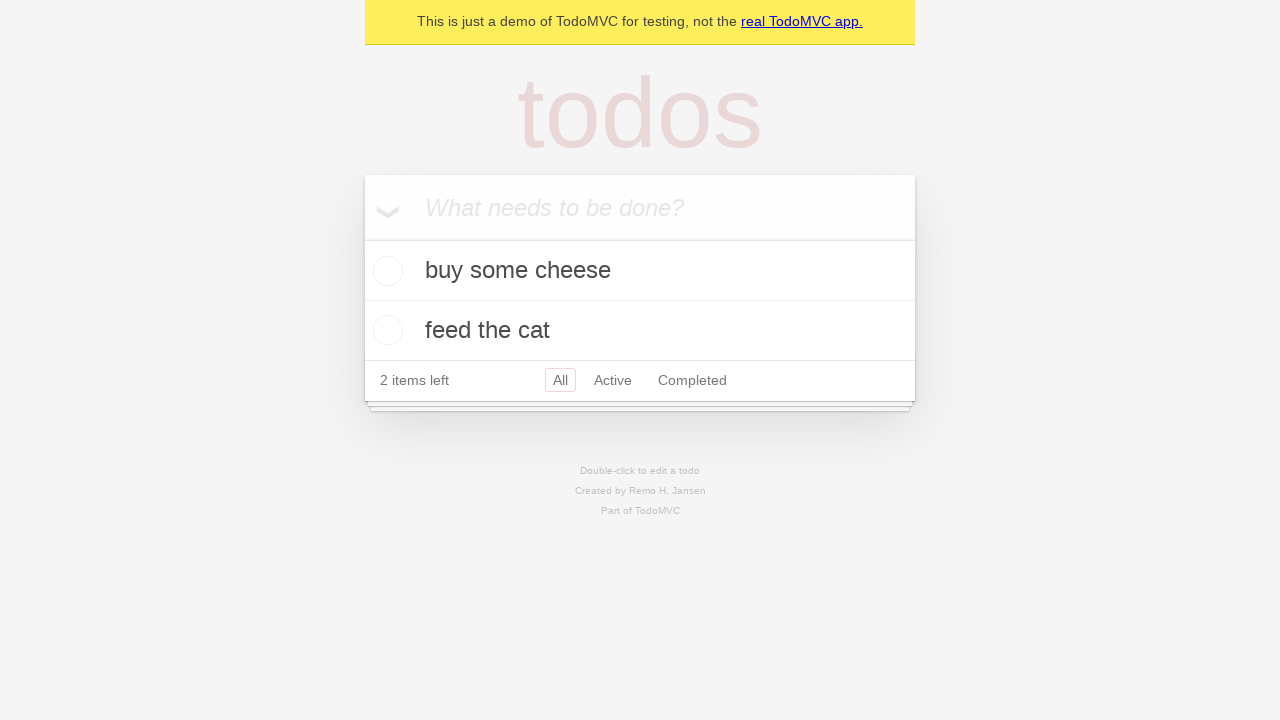

Filled new todo input with 'book a doctors appointment' on .new-todo
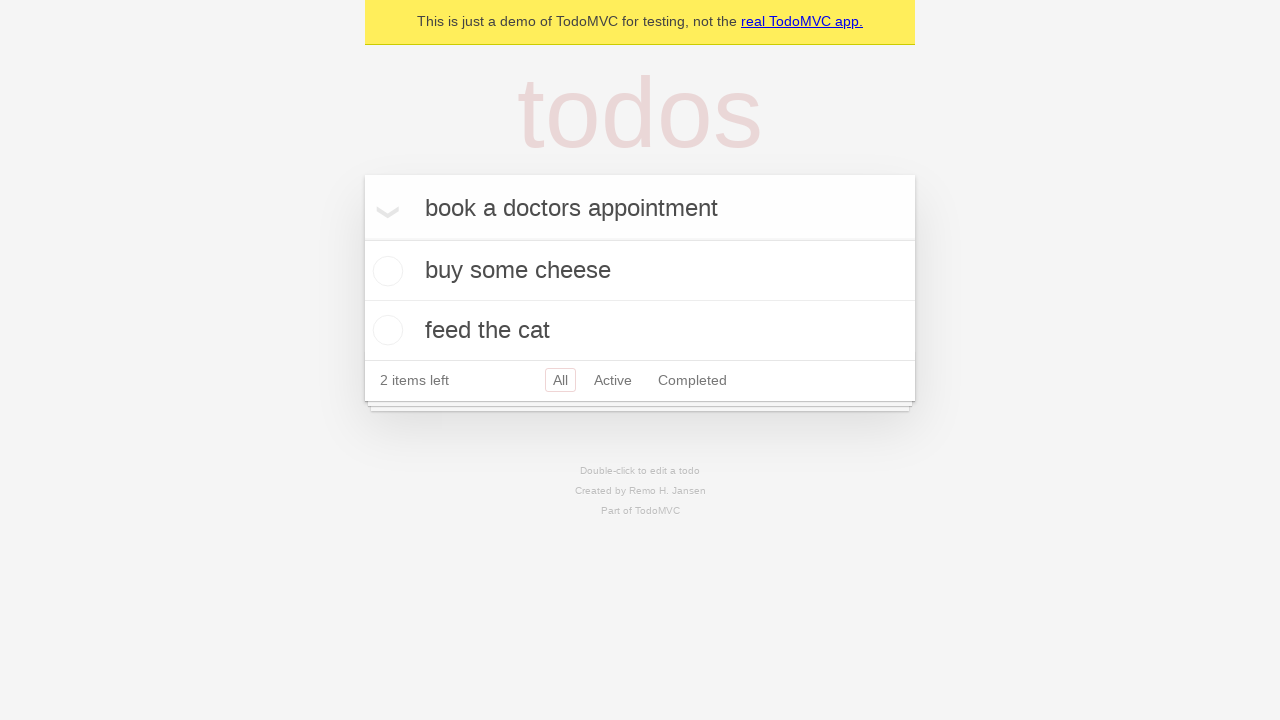

Pressed Enter to add third todo item on .new-todo
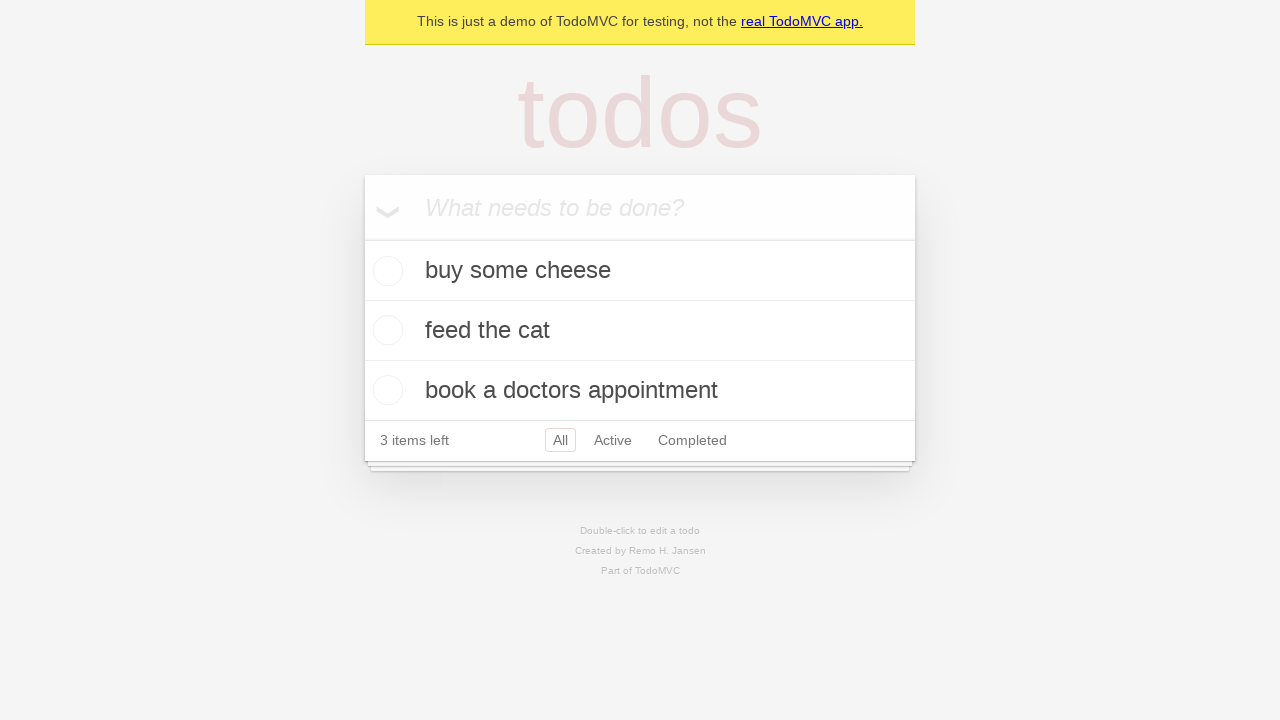

Waited for all three todo items to be displayed
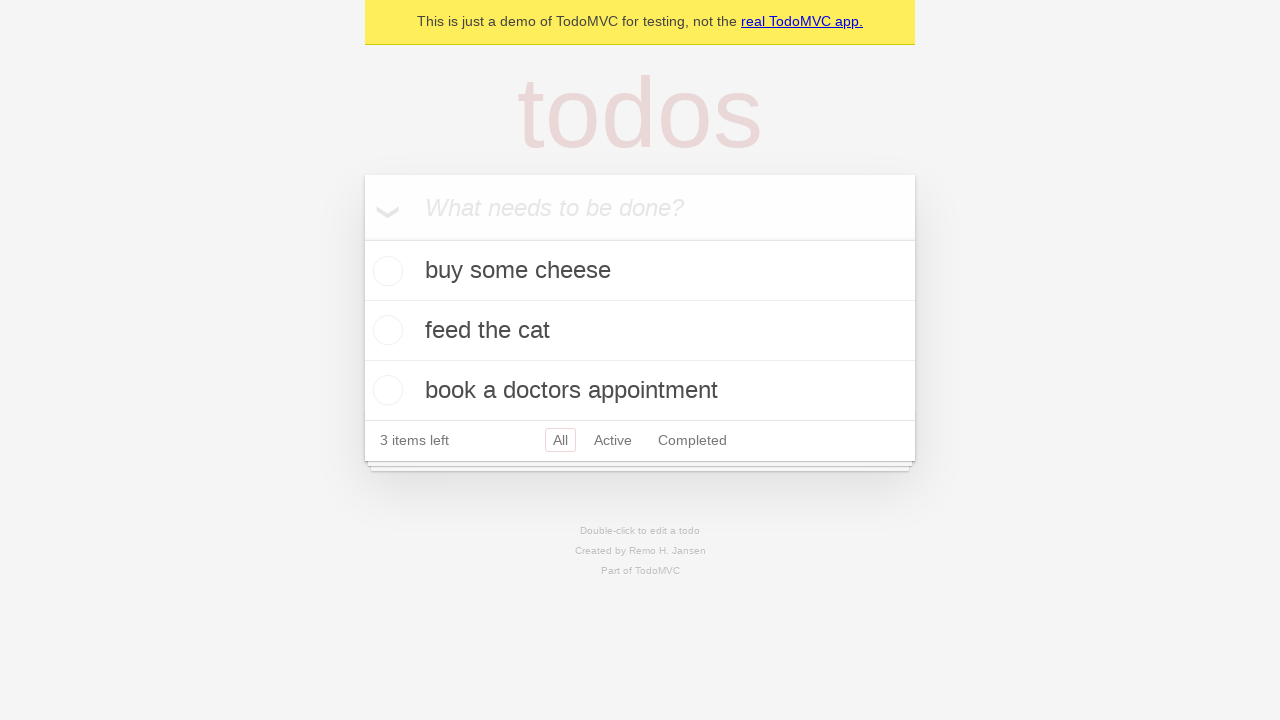

Double-clicked second todo item to enter edit mode at (640, 331) on .todo-list li >> nth=1
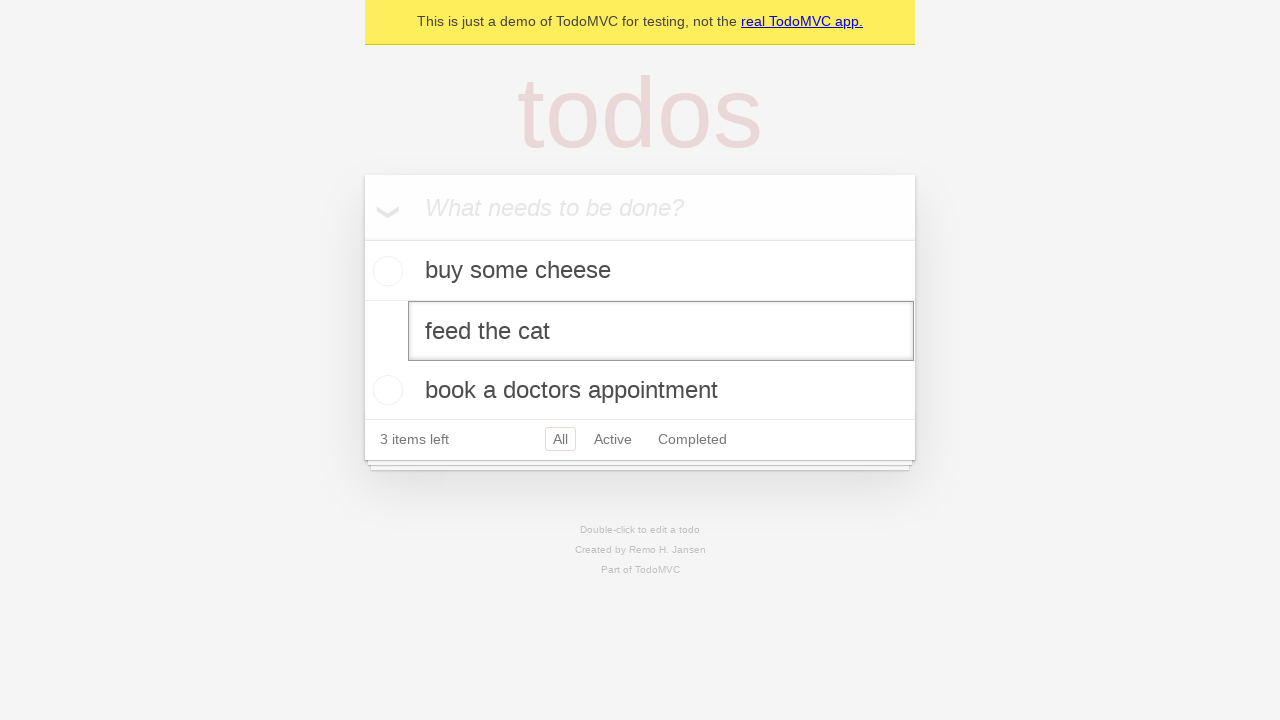

Filled edit field with new text 'buy some sausages' on .todo-list li >> nth=1 >> .edit
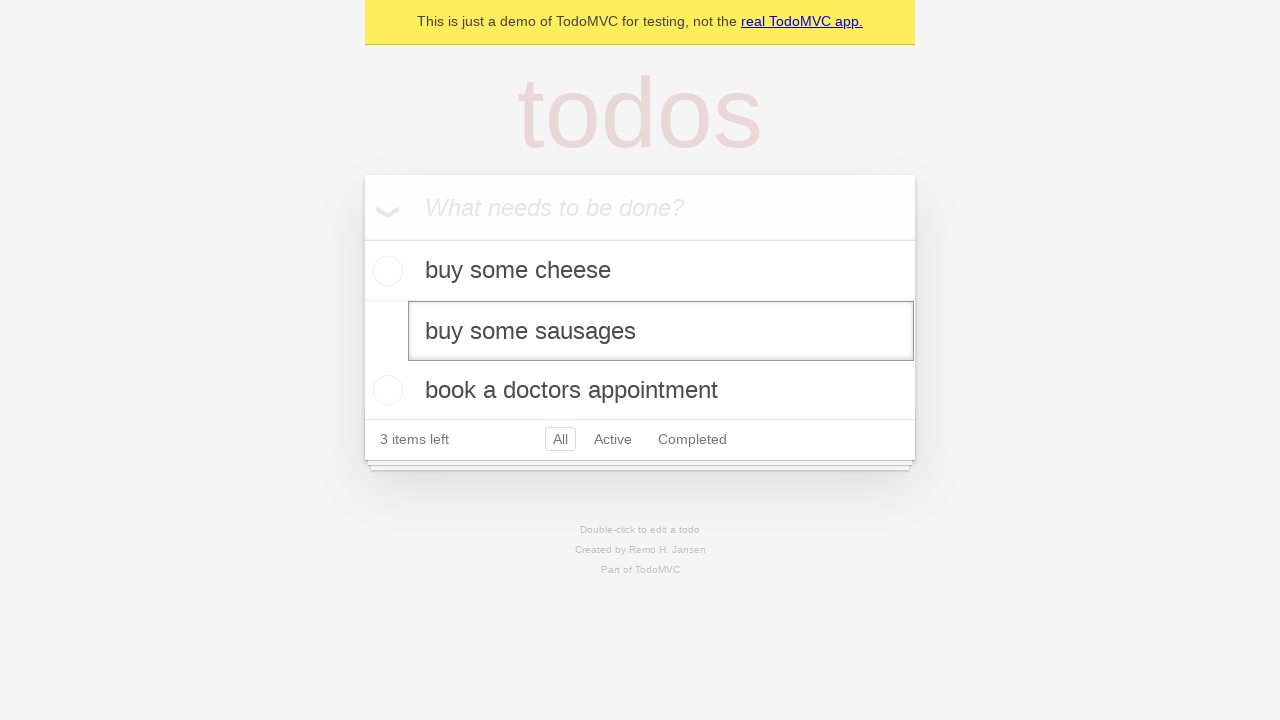

Pressed Enter to save the edited todo item on .todo-list li >> nth=1 >> .edit
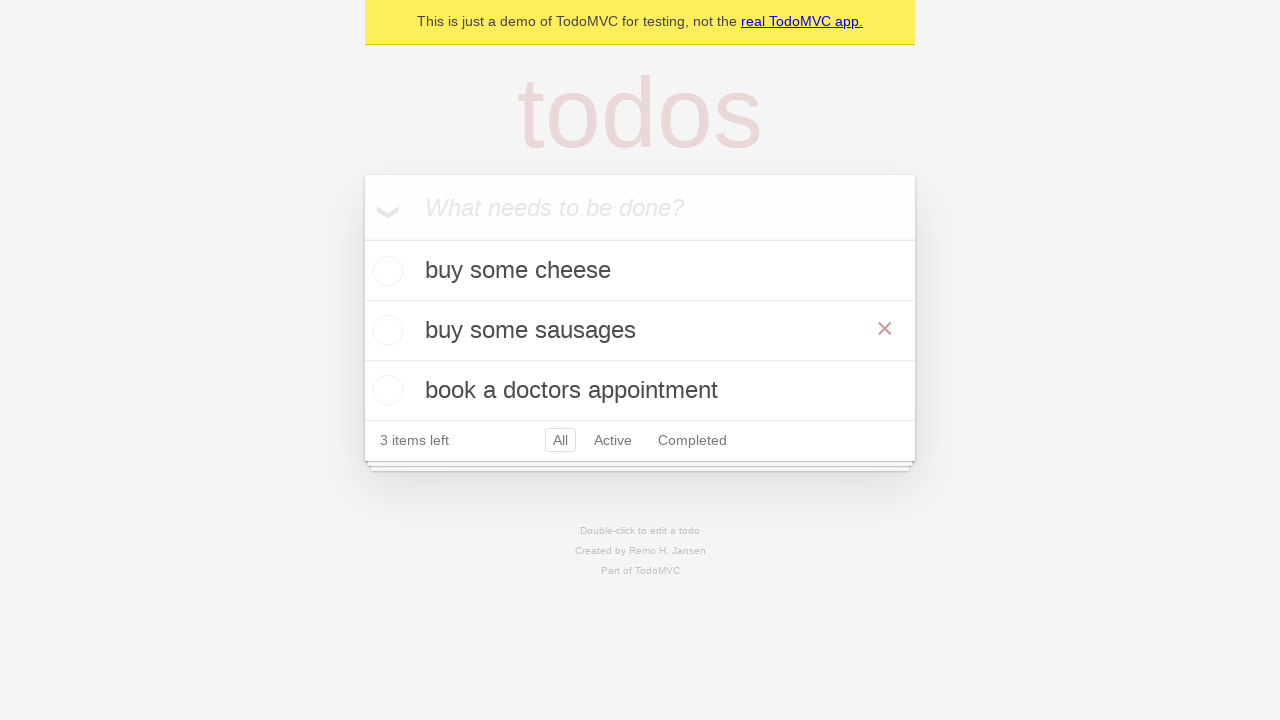

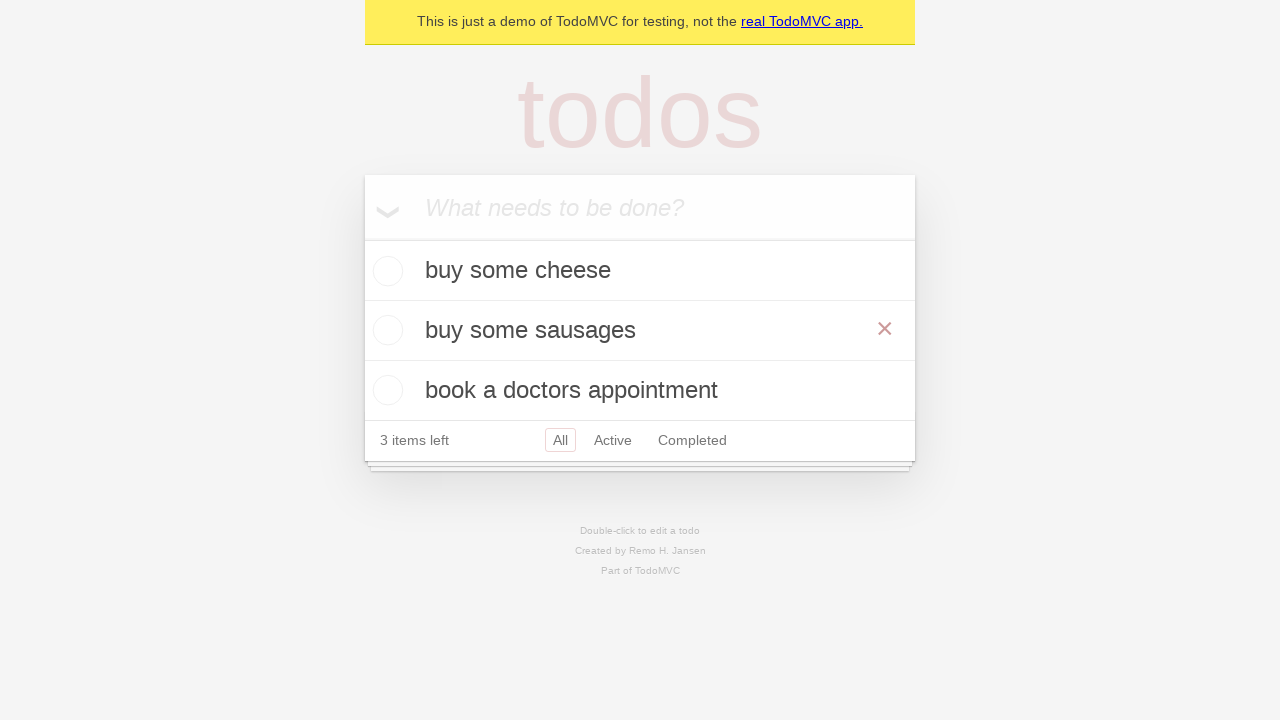